Tests various JavaScript alert interactions including accepting/dismissing alerts, handling prompts with text input, and interacting with sweet alert dialogs on a practice website.

Starting URL: https://leafground.com/alert.xhtml

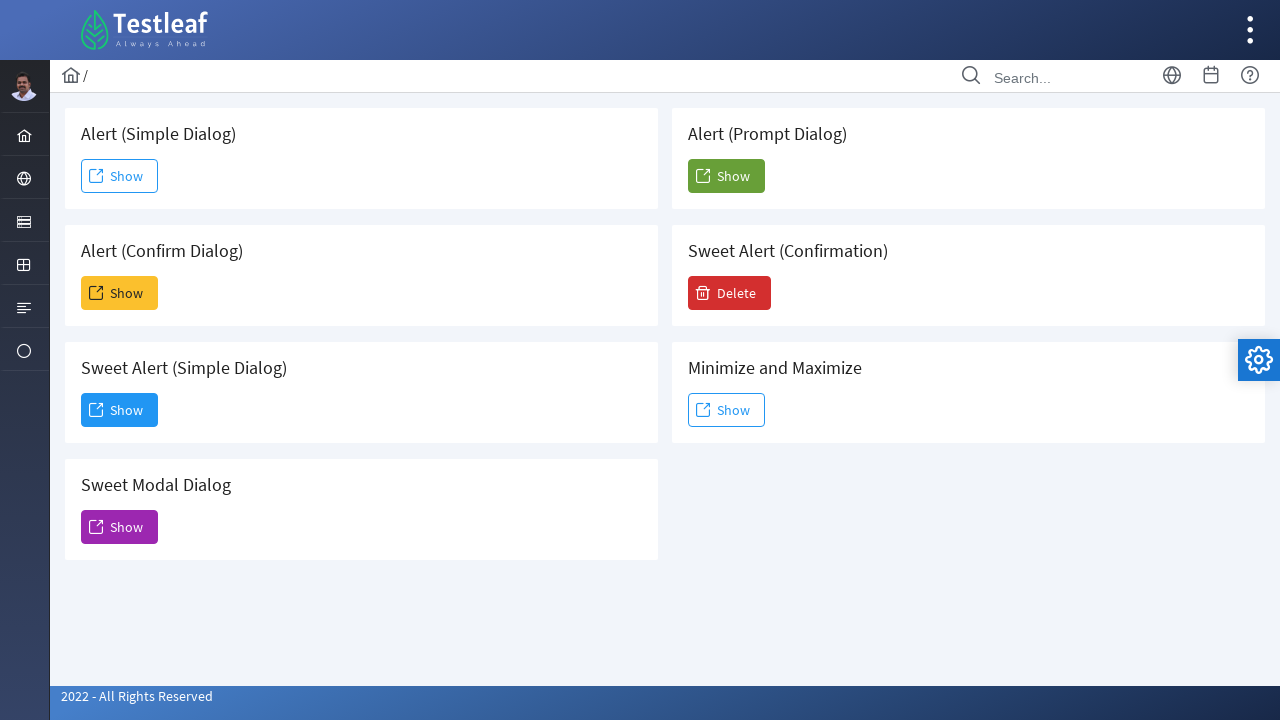

Clicked button to trigger first alert at (120, 176) on #j_idt88\:j_idt91
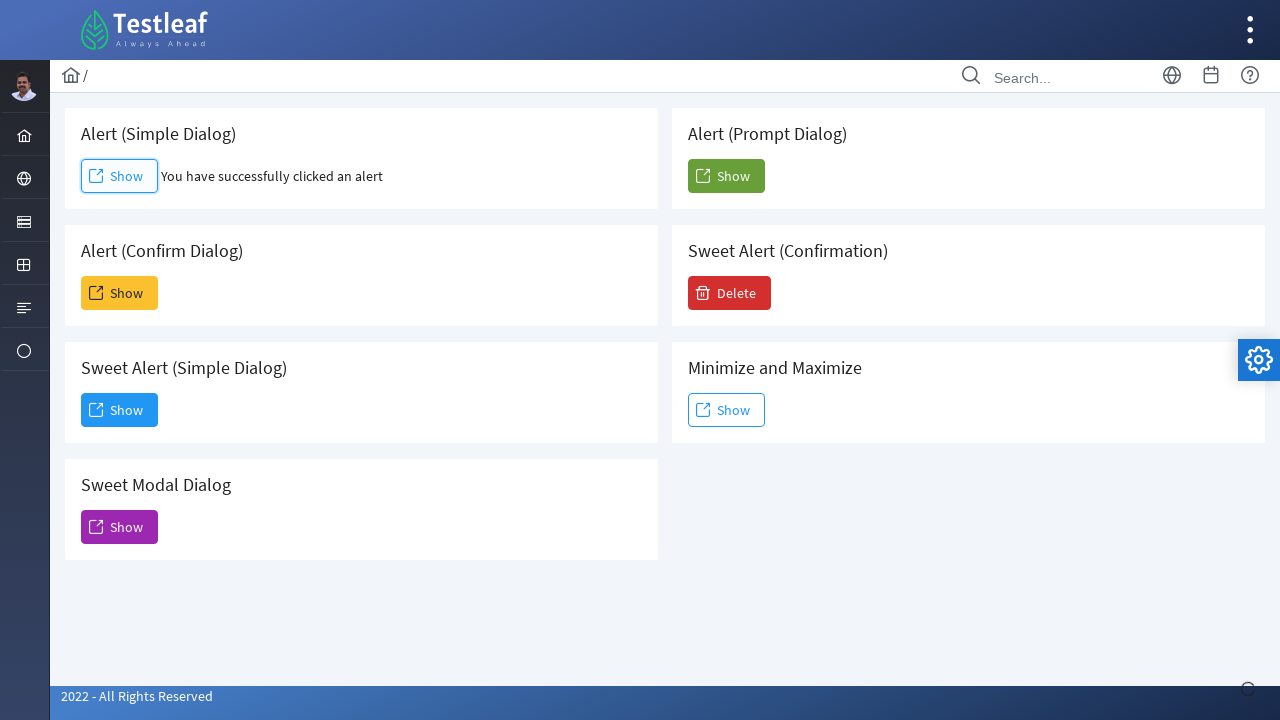

Set up dialog handler to accept alerts
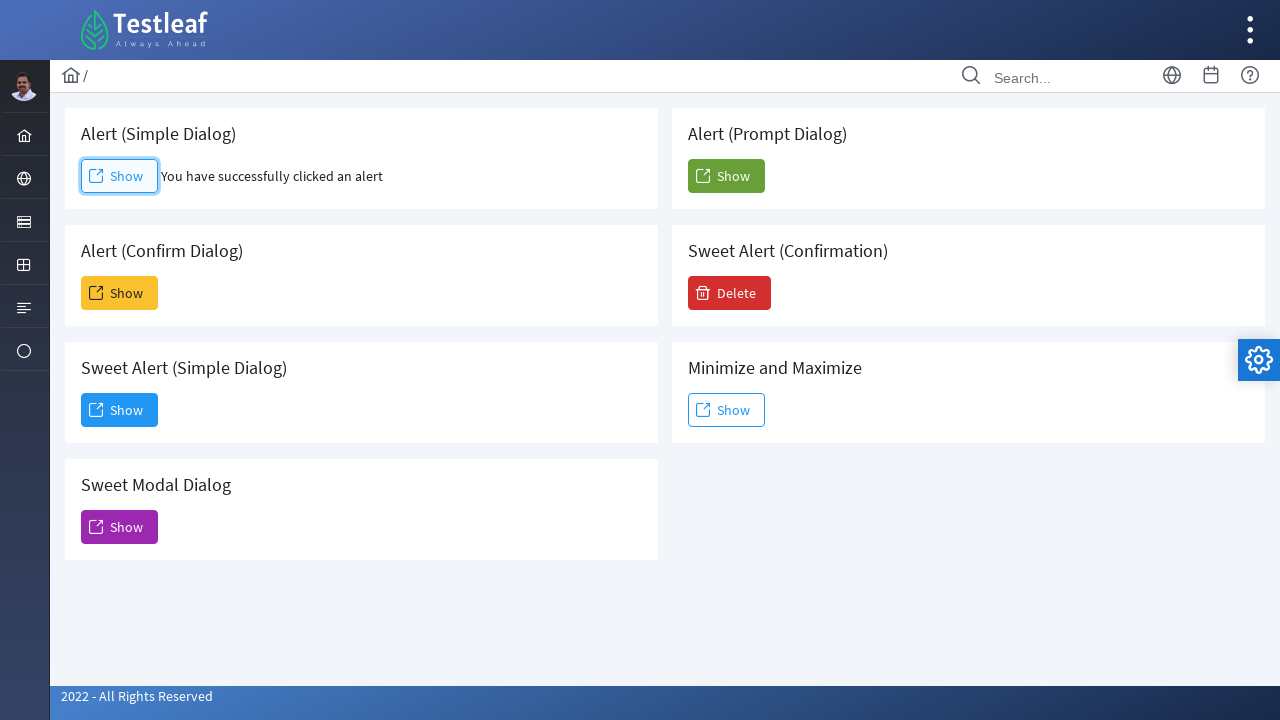

Re-clicked button to trigger alert with handler ready at (120, 176) on #j_idt88\:j_idt91
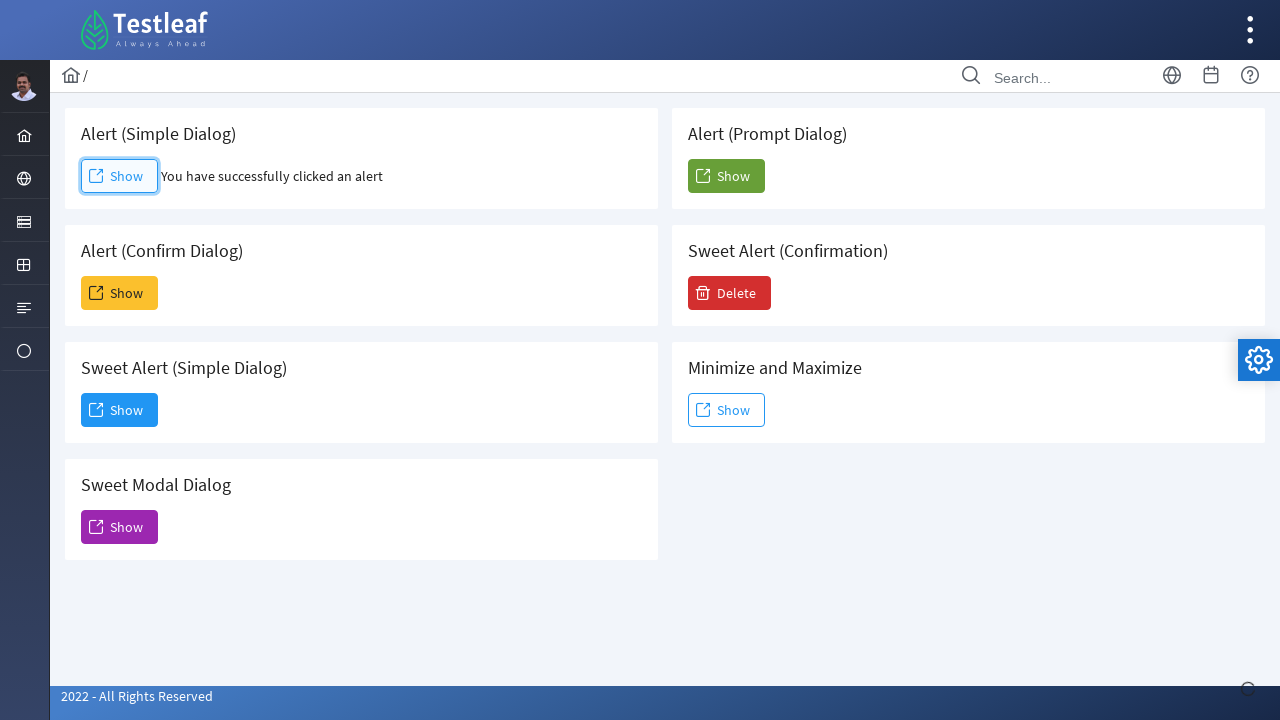

Waited for simple result to appear
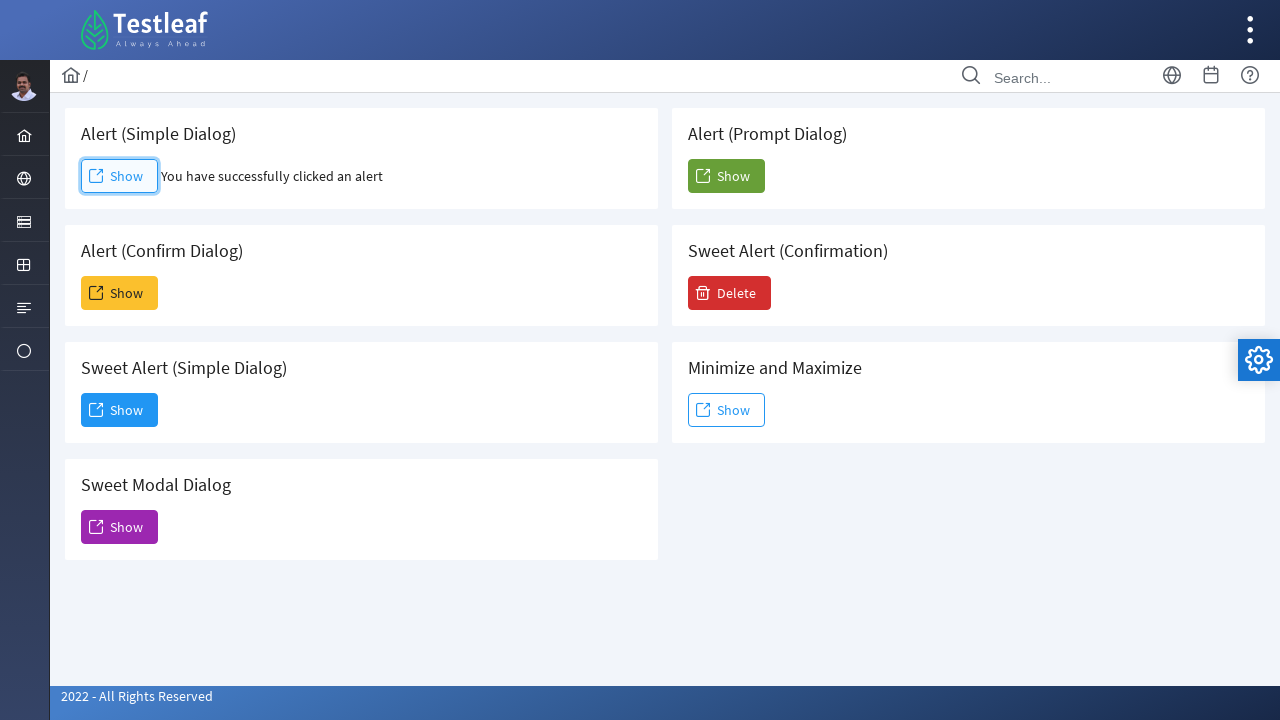

Set up dialog handler to dismiss confirmation
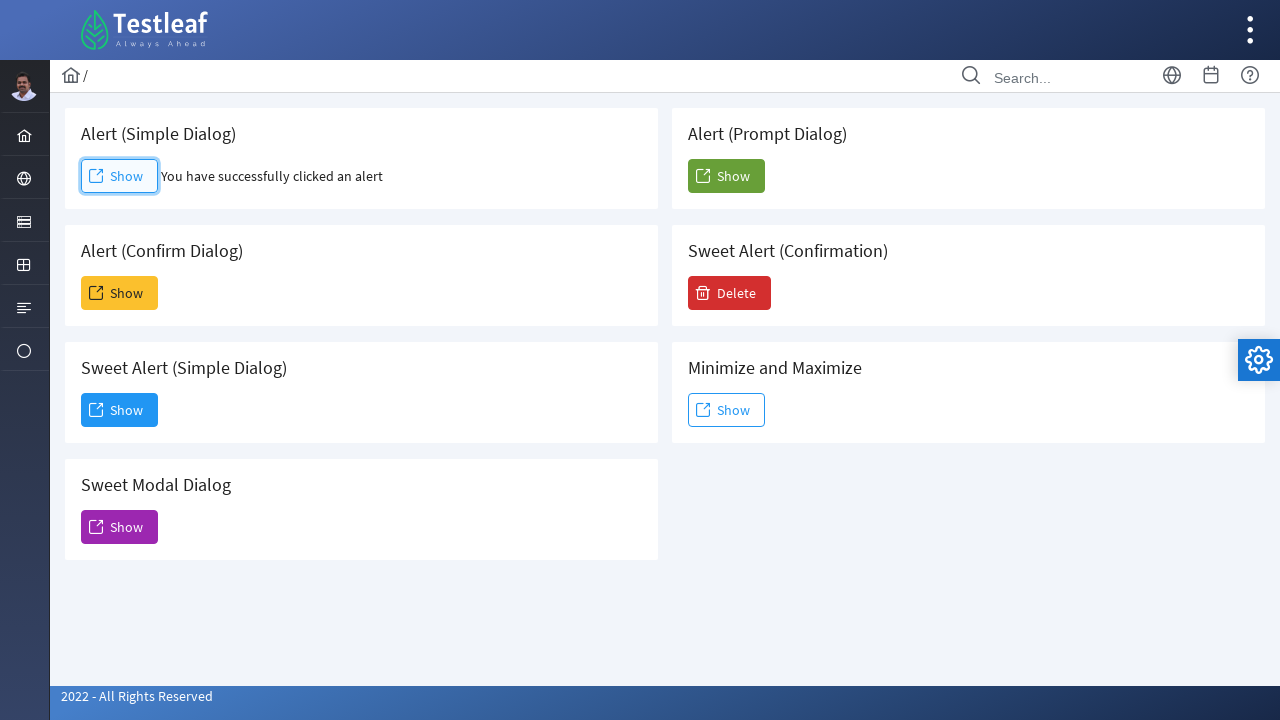

Clicked button to trigger confirm alert at (120, 293) on #j_idt88\:j_idt93
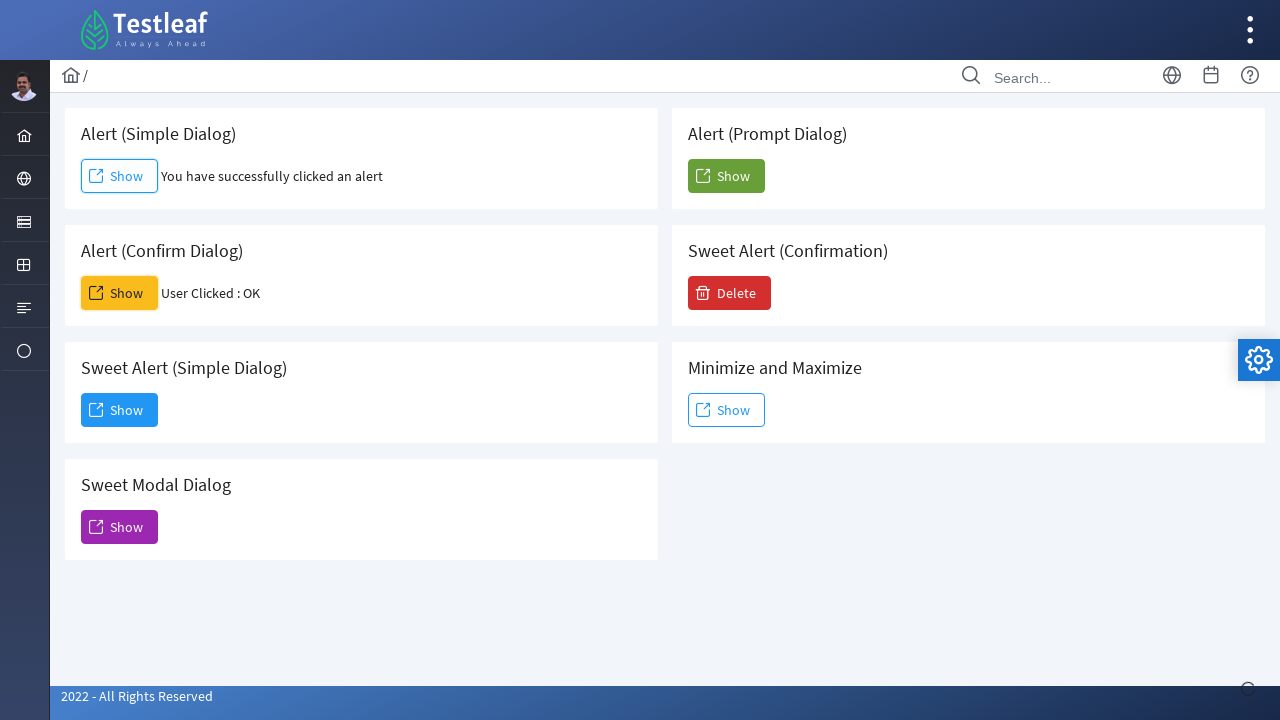

Waited for dismiss result to appear
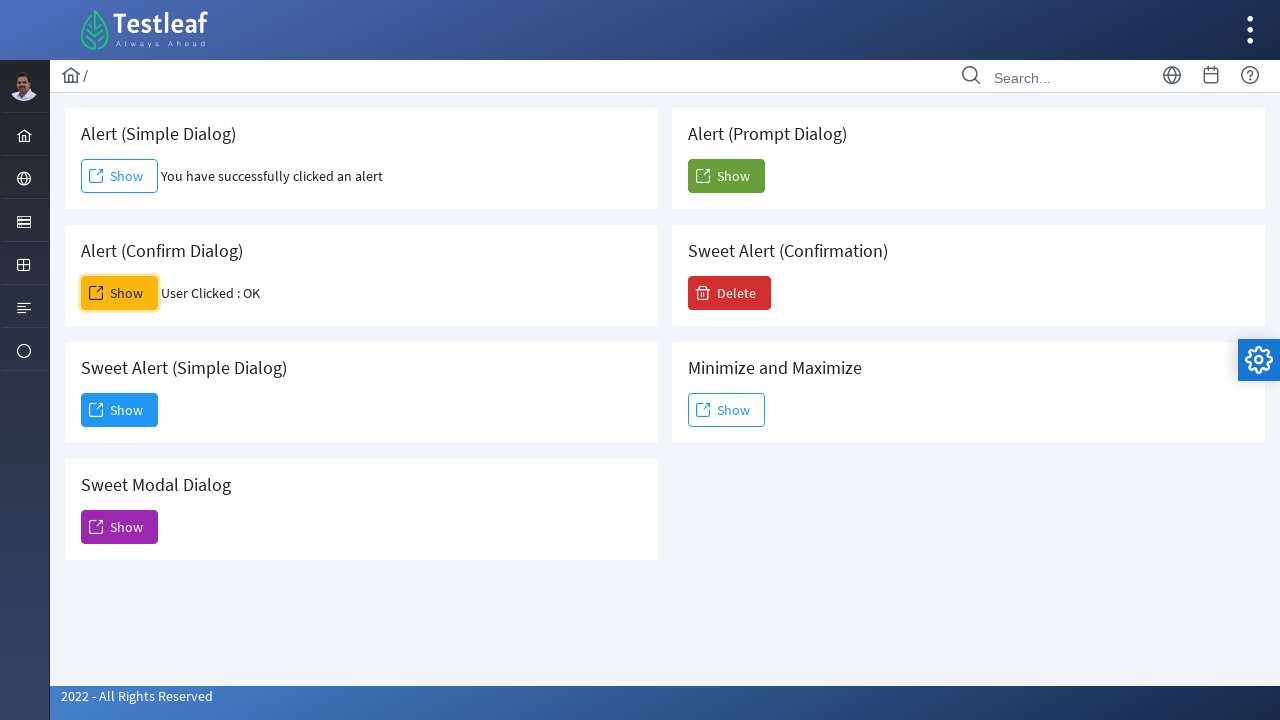

Clicked button to trigger sweet alert at (120, 410) on #j_idt88\:j_idt95
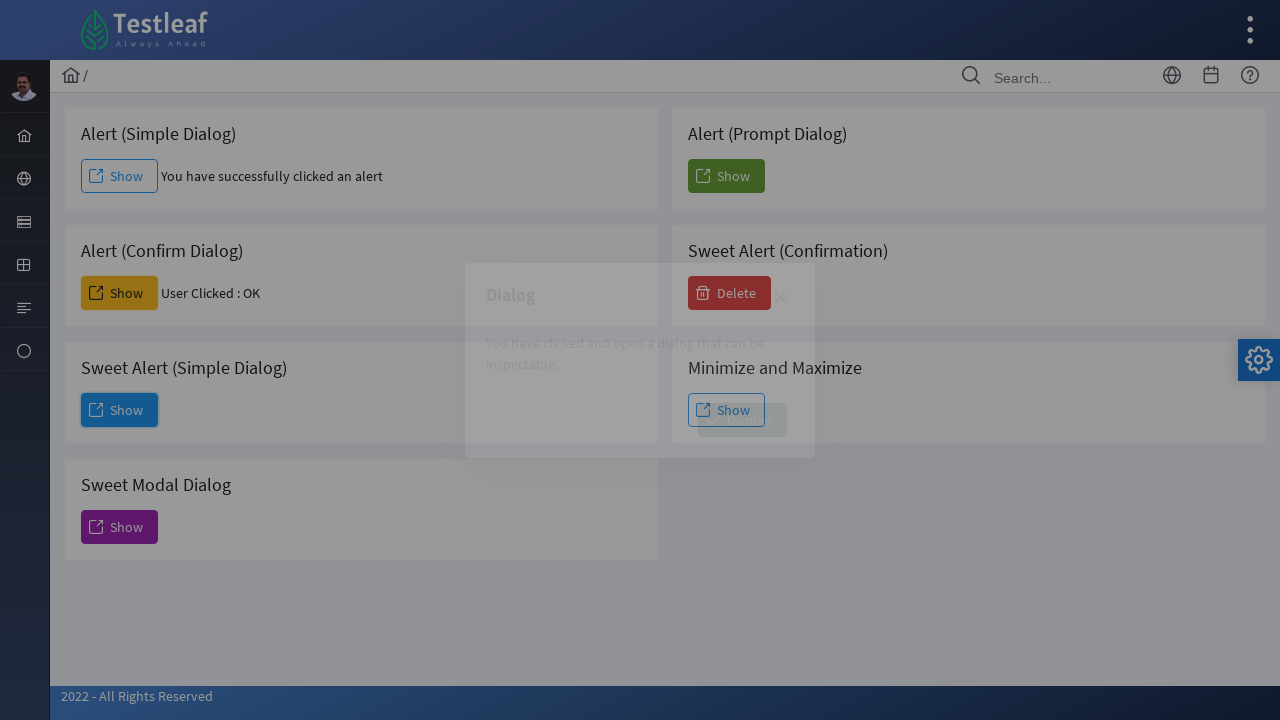

Waited for sweet alert content to load
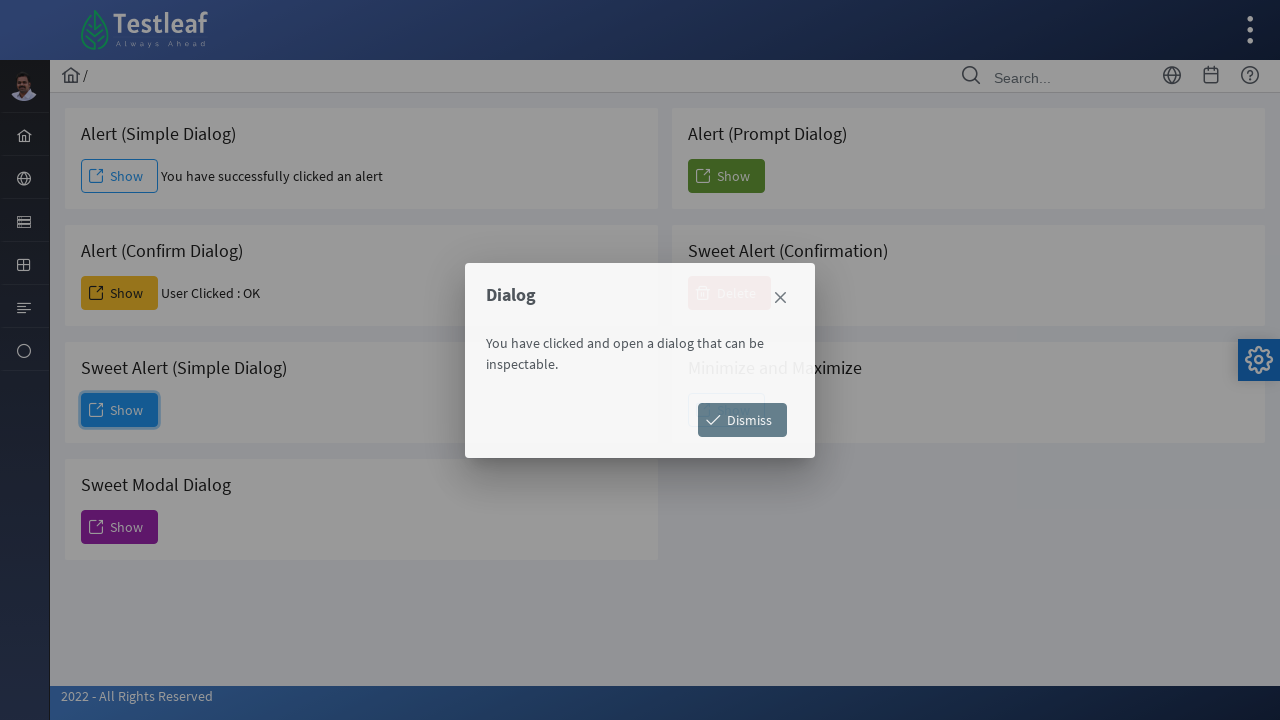

Clicked Dismiss button on sweet alert at (742, 420) on span:text('Dismiss')
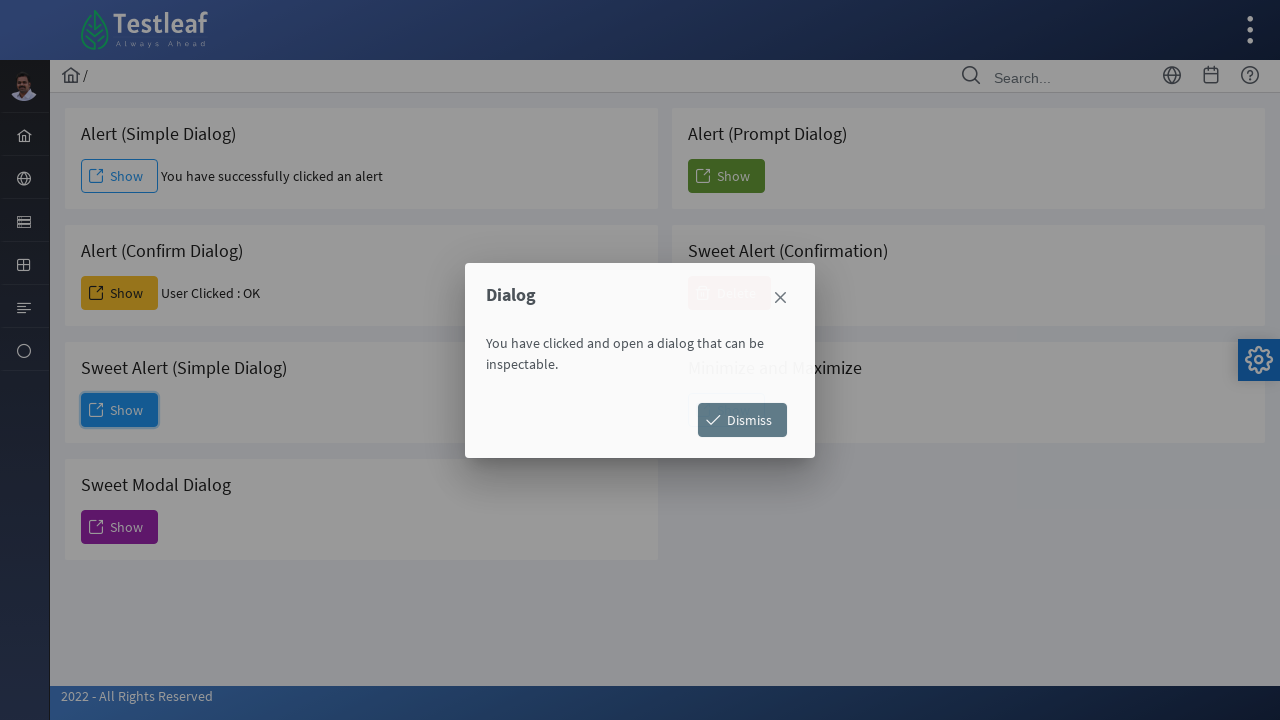

Set up dialog handler to accept prompt with 'Gokul'
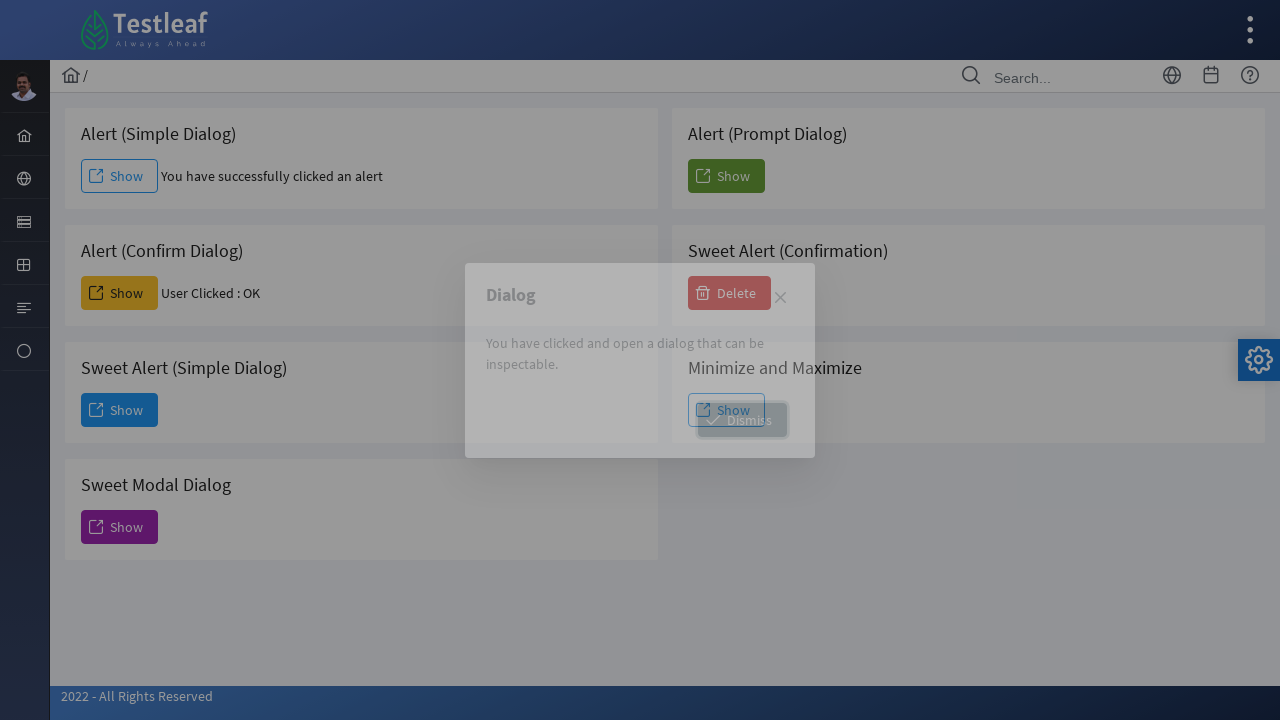

Clicked button to trigger prompt alert at (726, 176) on #j_idt88\:j_idt104
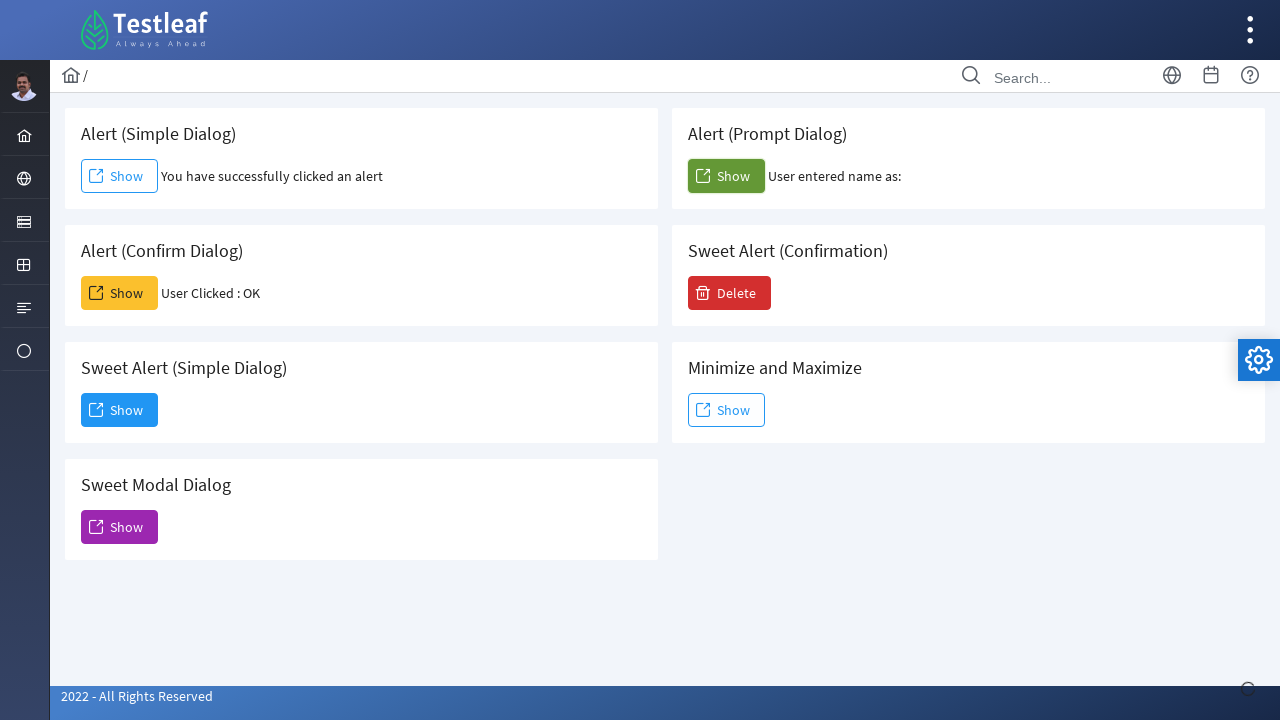

Waited for confirm result to appear
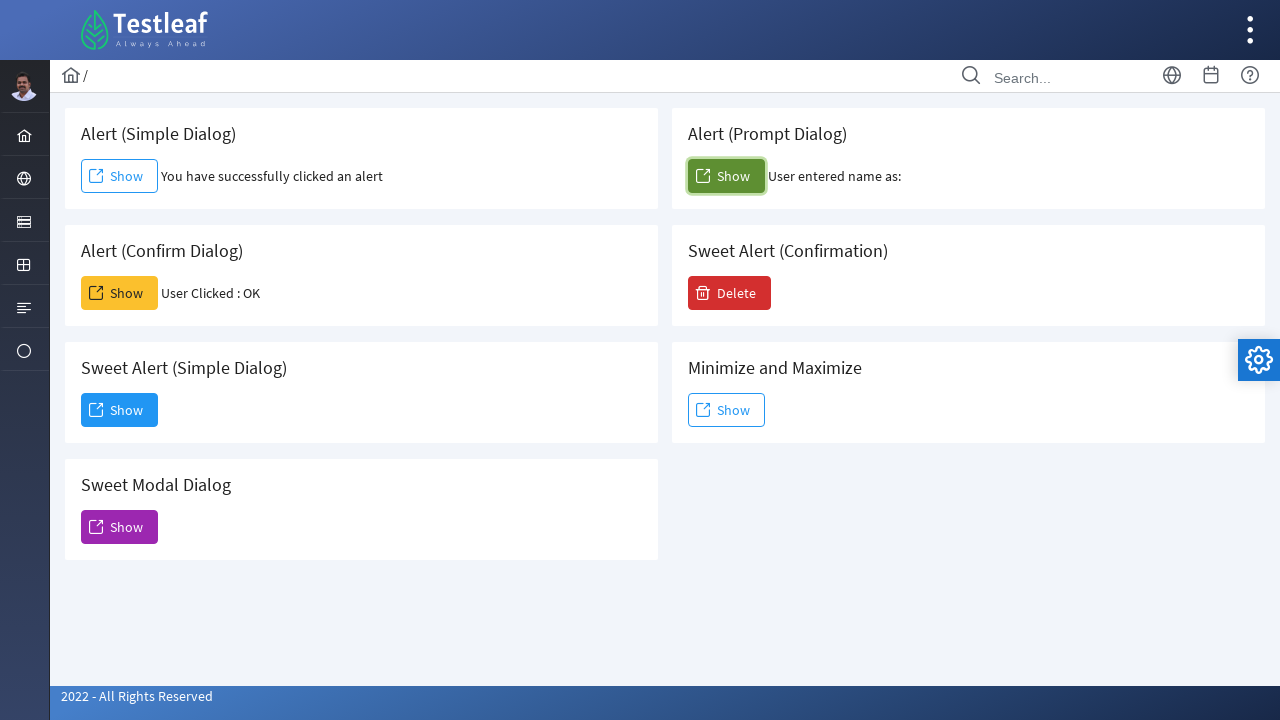

Clicked Delete button to trigger confirmation dialog at (730, 293) on span:text('Delete')
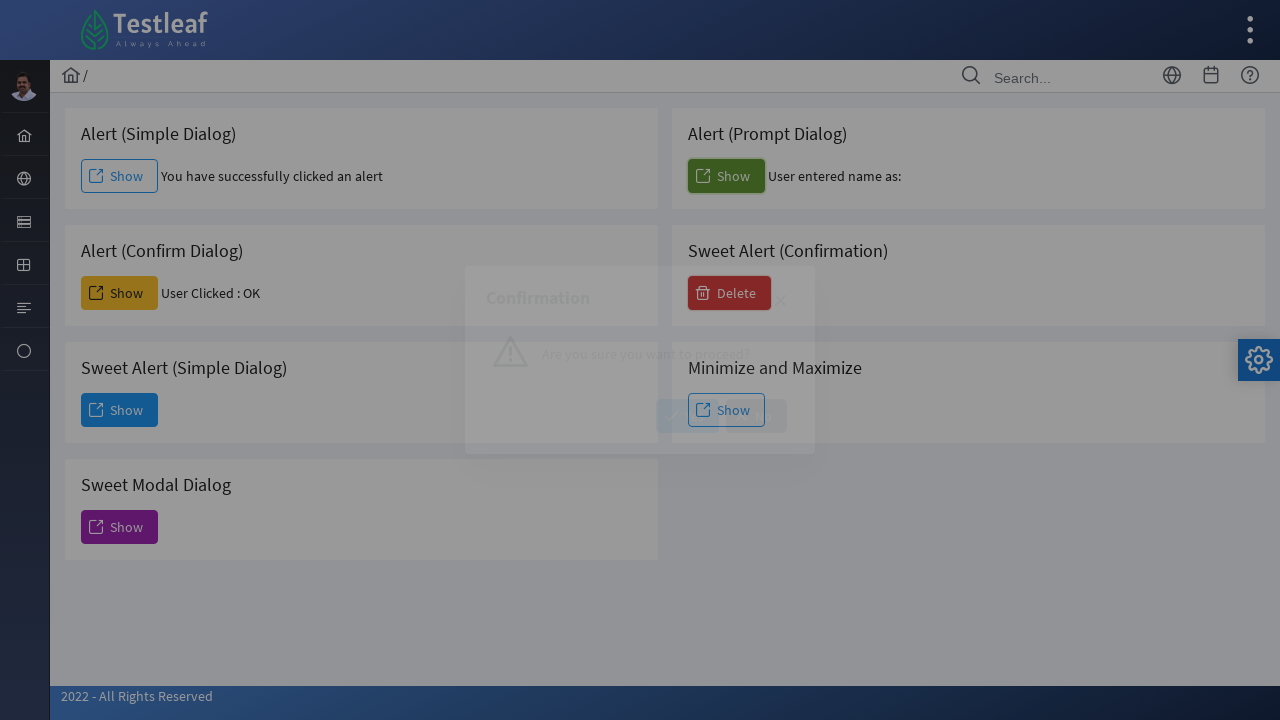

Waited for confirmation dialog message to appear
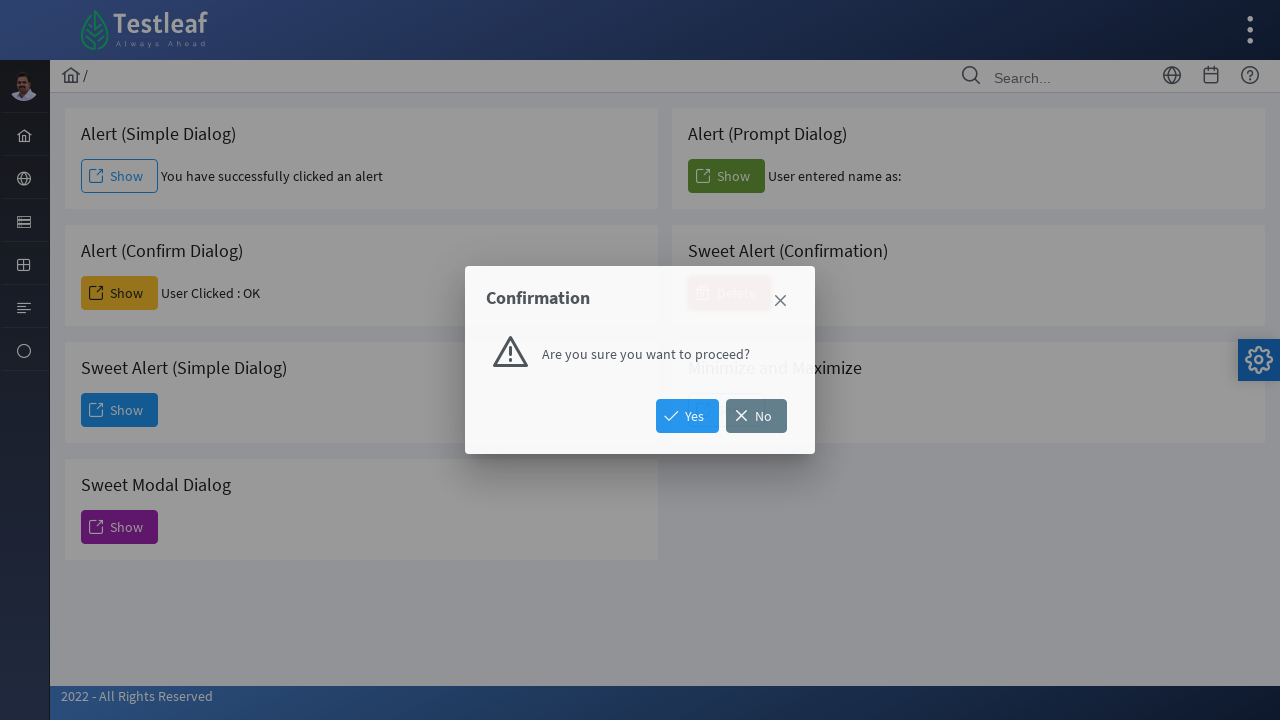

Clicked Yes button to confirm deletion at (688, 416) on span:text('Yes')
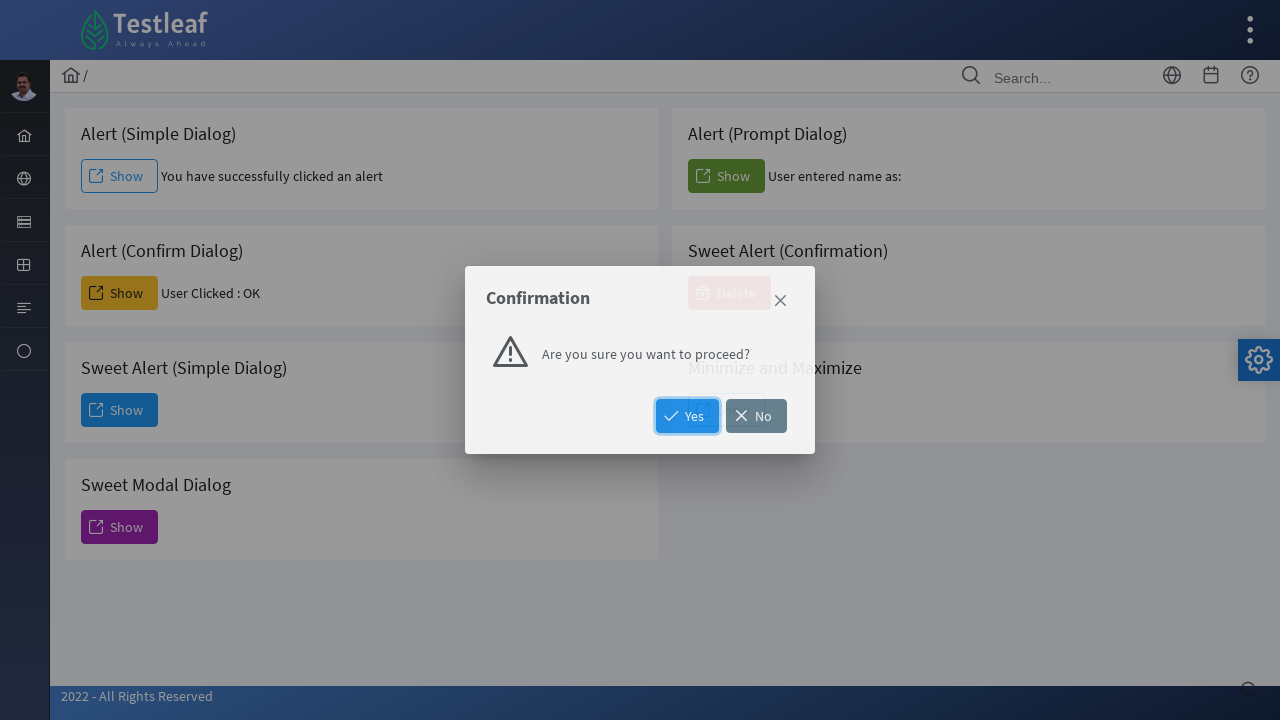

Clicked button to trigger dialog at (726, 410) on #j_idt88\:j_idt111
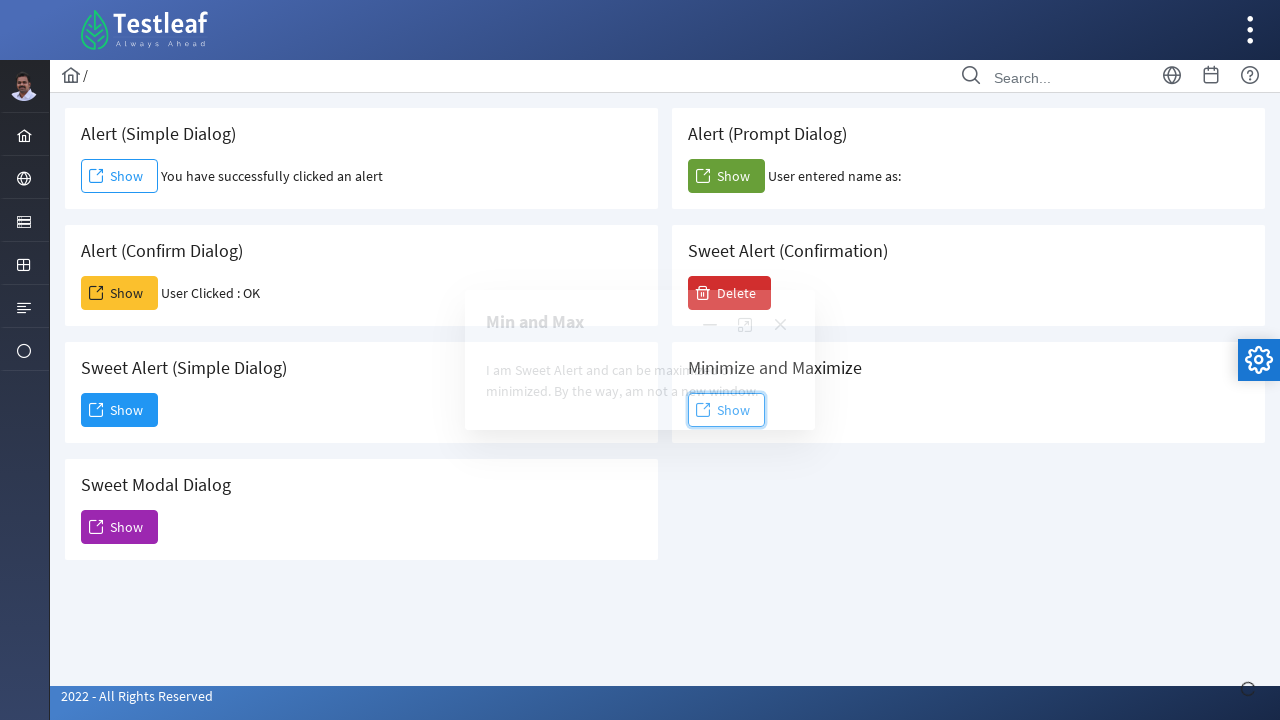

Waited for dialog content to load
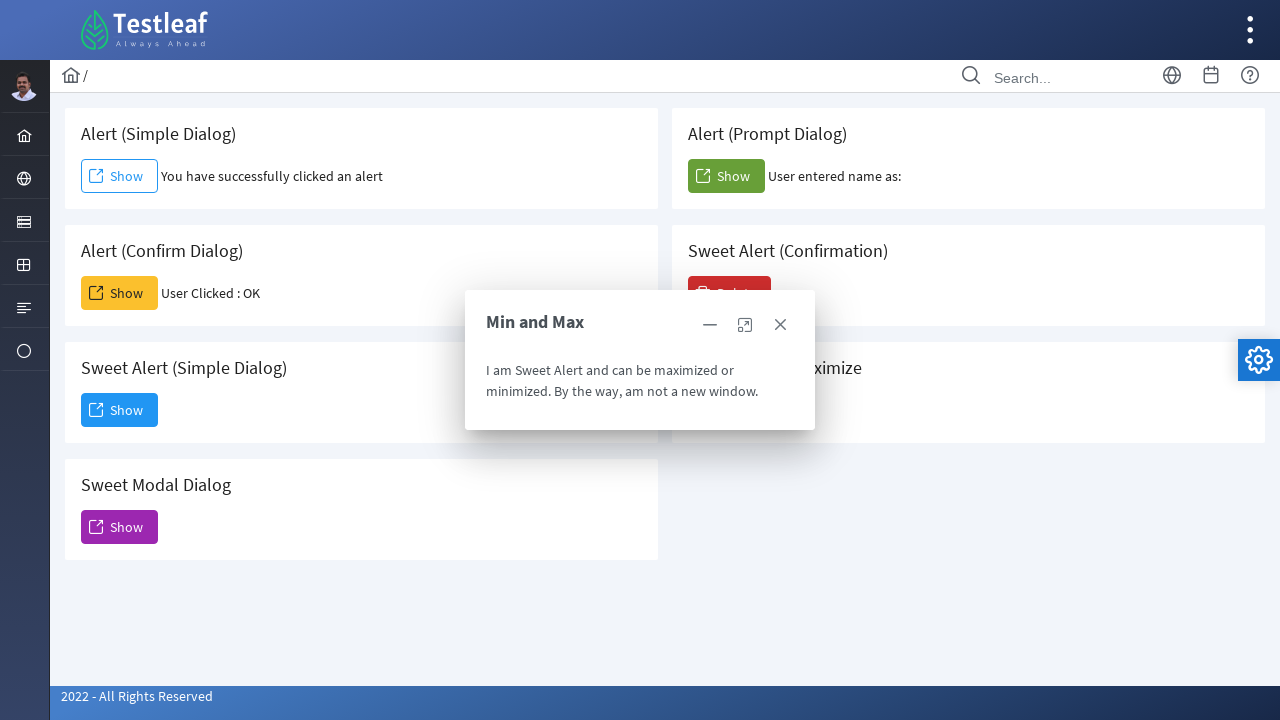

Clicked maximize button to expand dialog at (745, 325) on a.ui-dialog-titlebar-maximize span
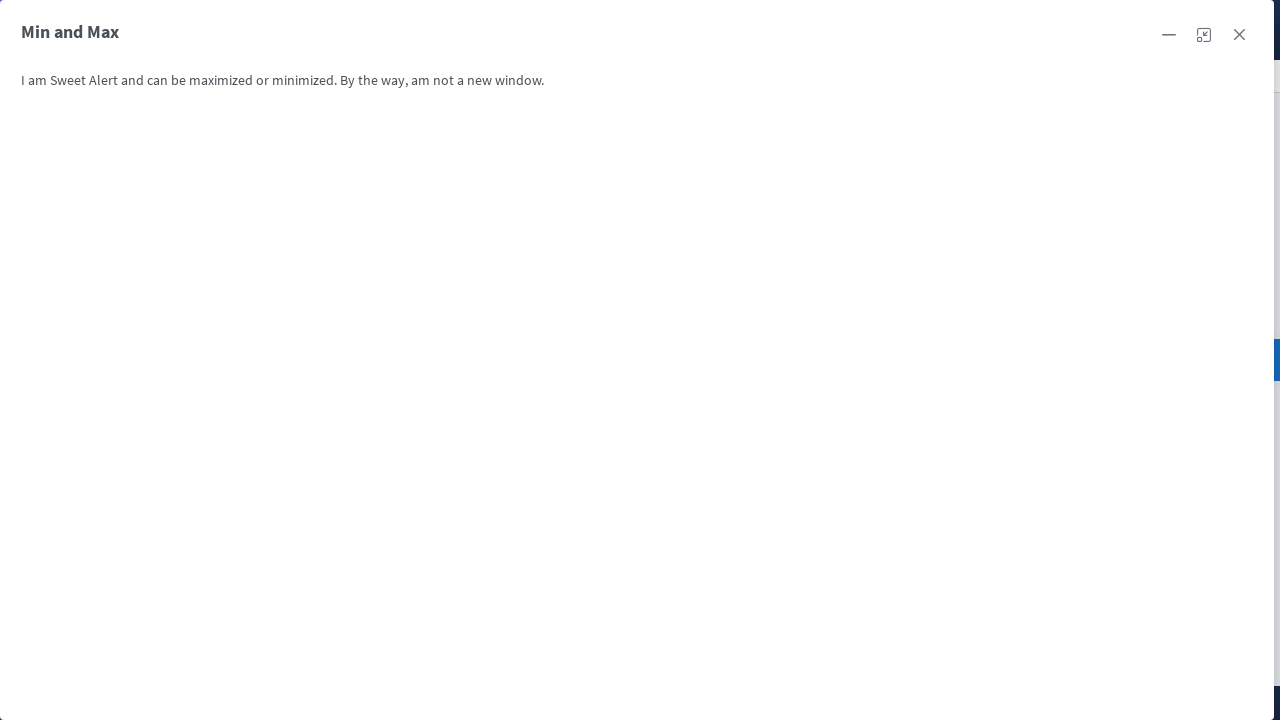

Waited 2 seconds
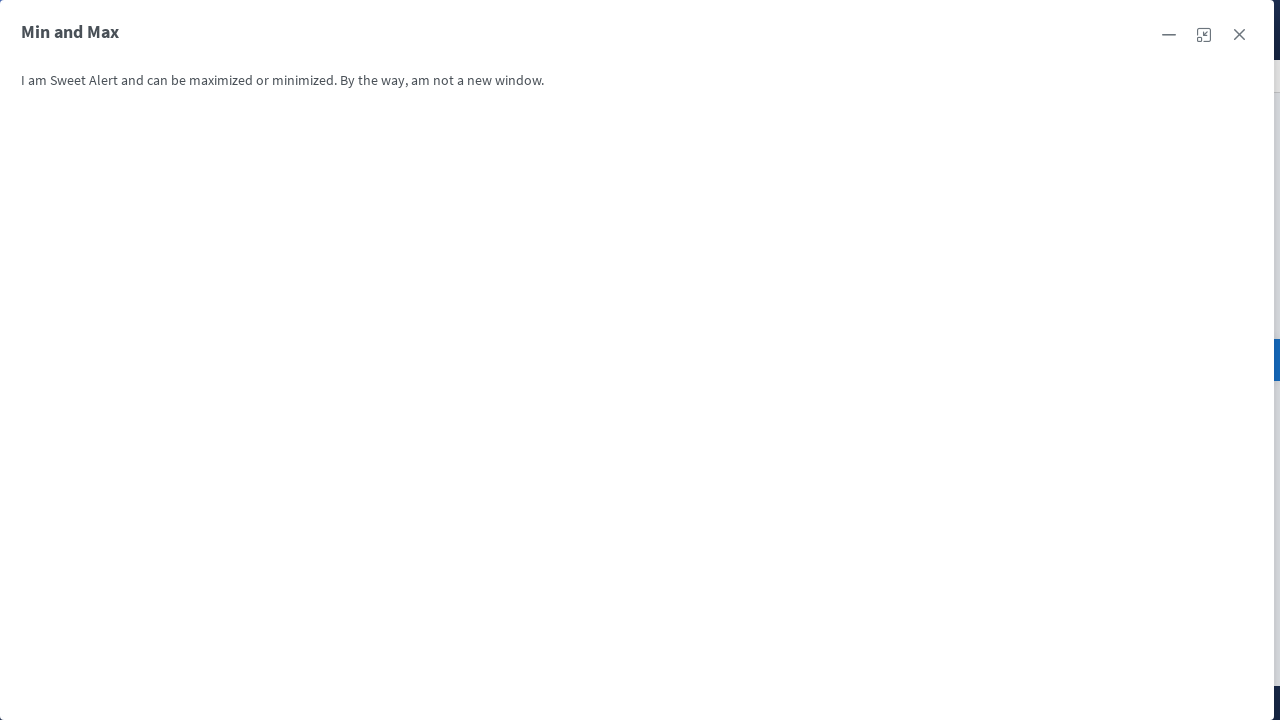

Clicked close button to dismiss dialog at (1239, 35) on (//span[@class='ui-icon ui-icon-closethick'])[3]
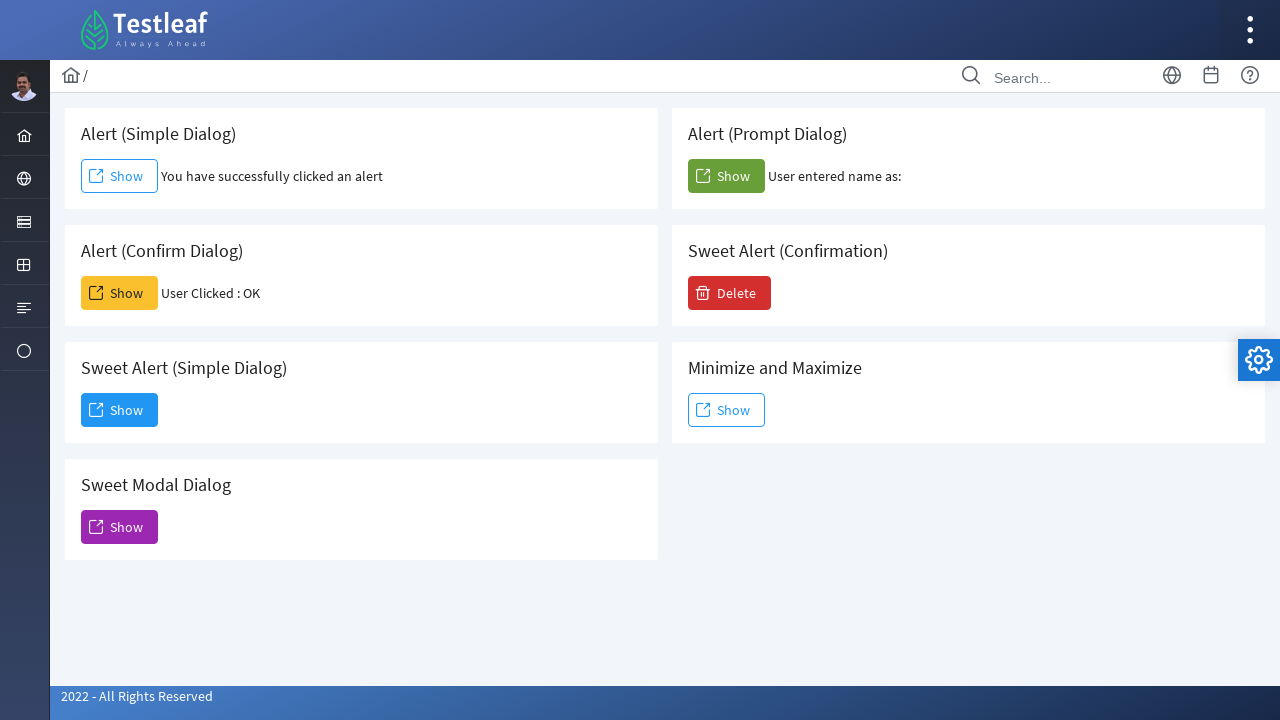

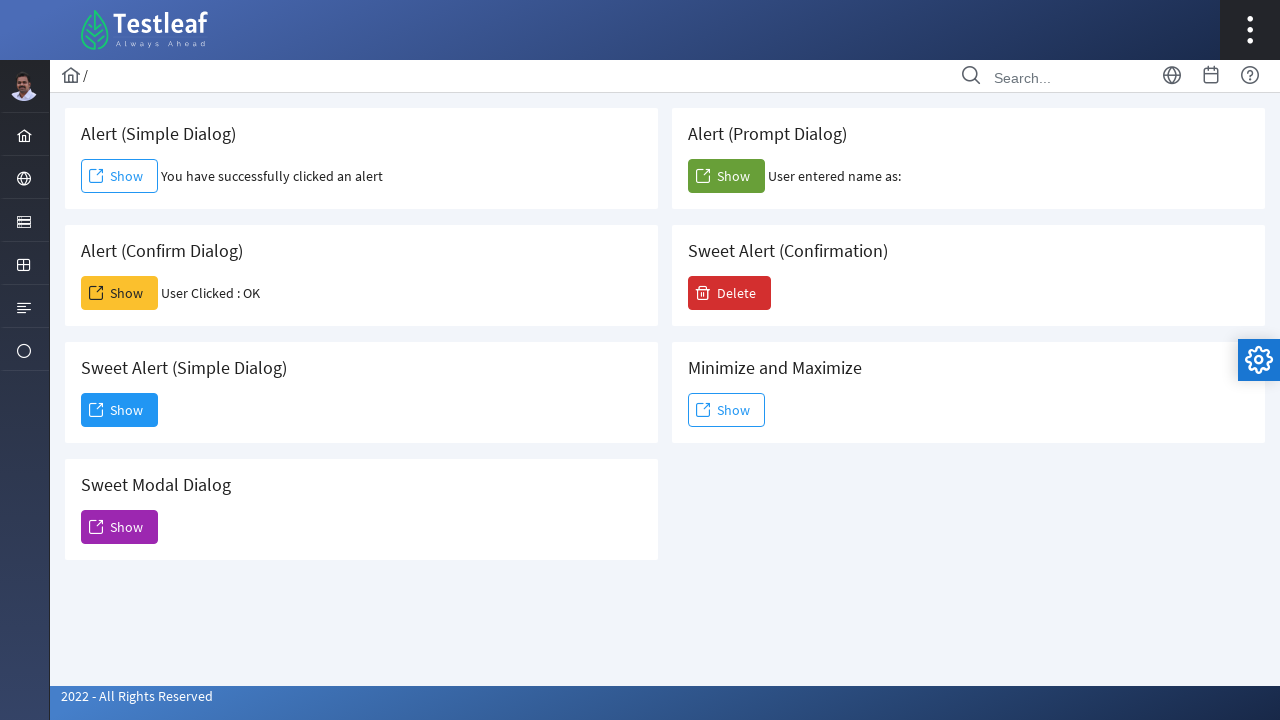